Clicks on the team link and verifies the names of the three team members

Starting URL: http://www.99-bottles-of-beer.net/

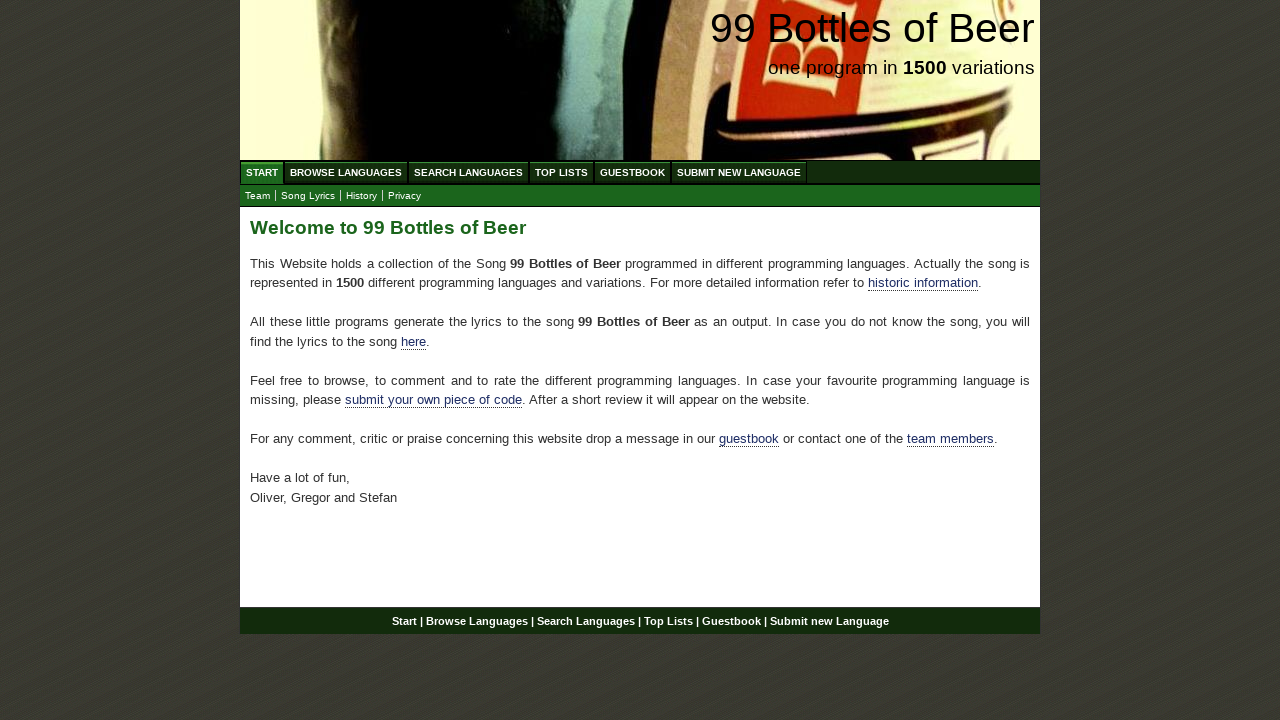

Clicked on the team link at (258, 196) on xpath=//a[@href='team.html']
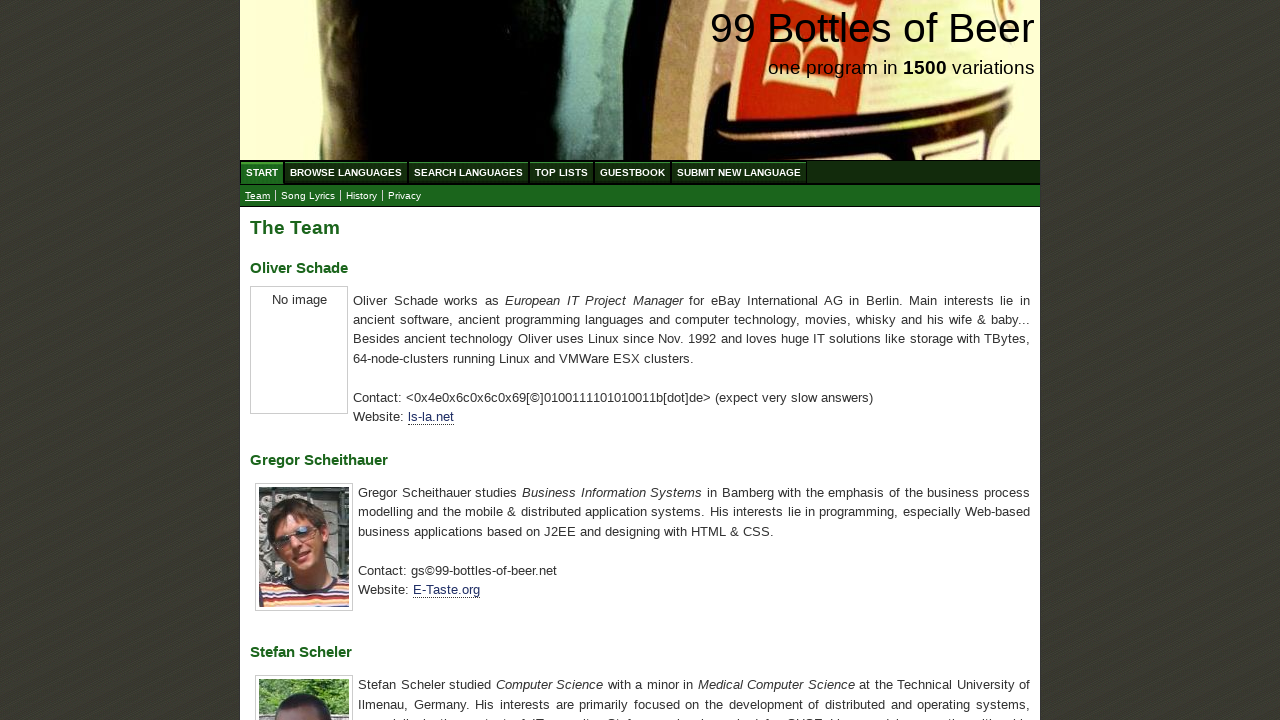

Retrieved all author names from h3 elements
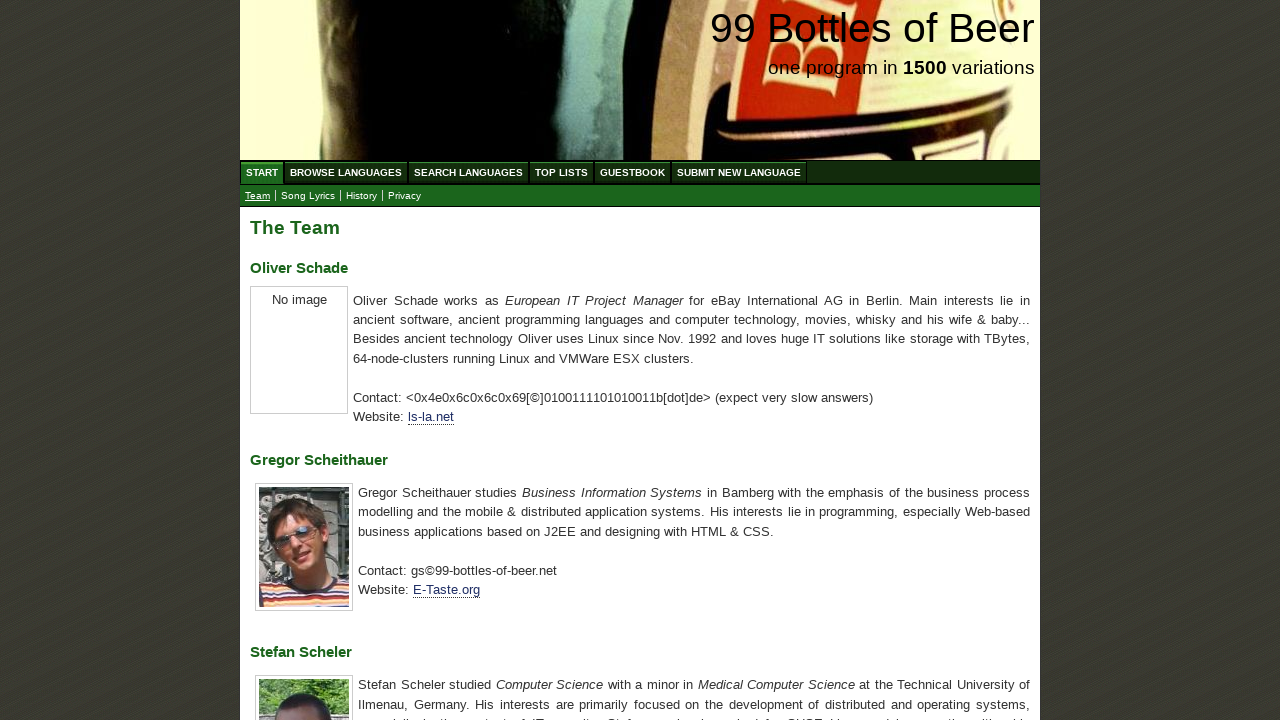

Verified that the three team member names match expected values
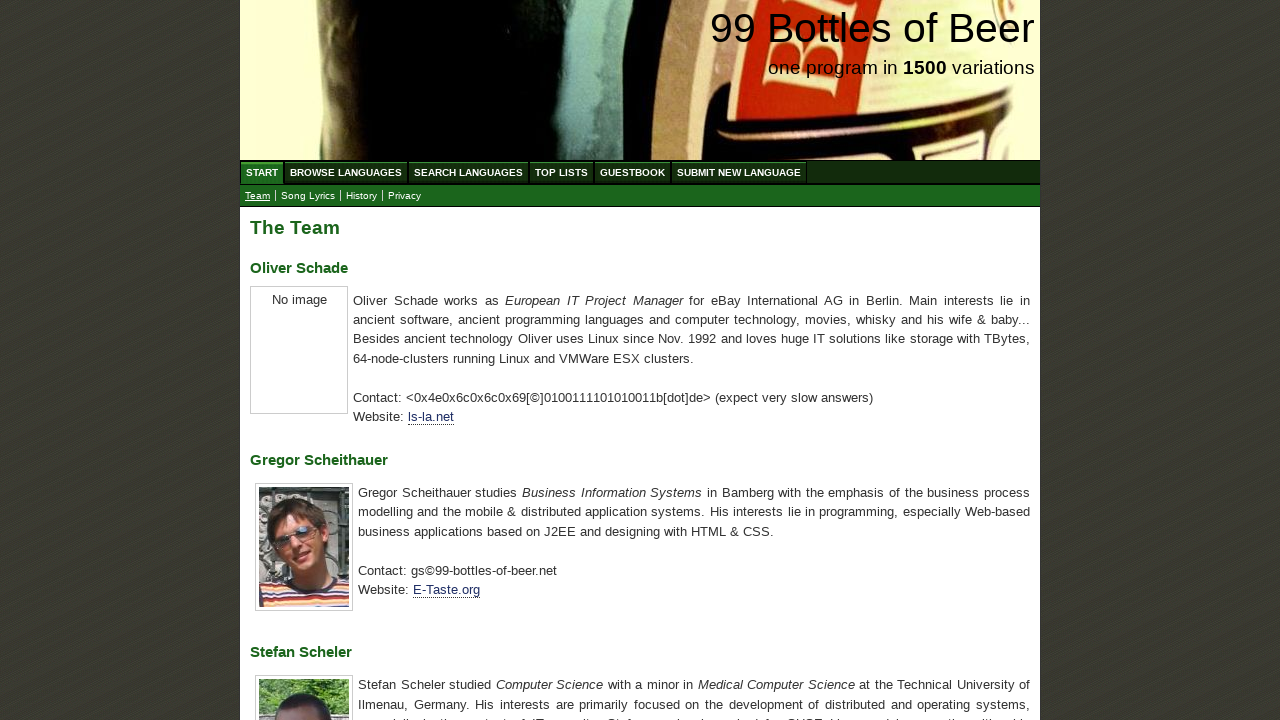

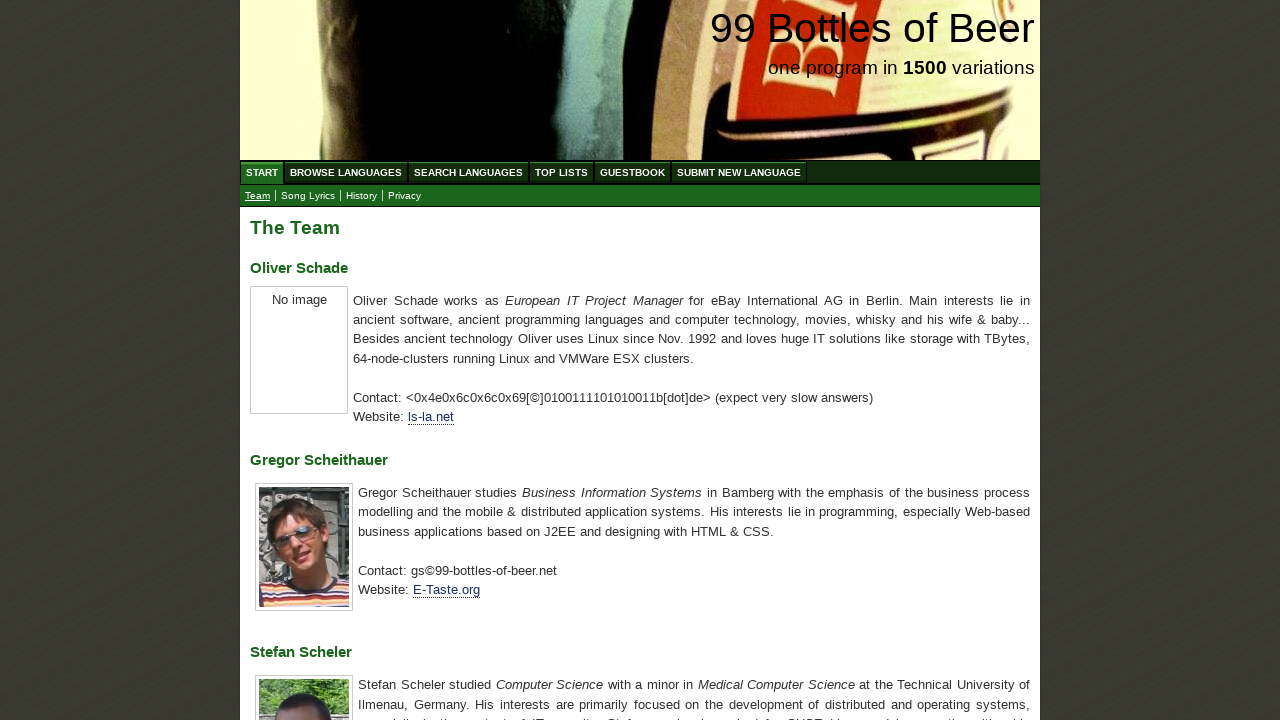